Tests checkbox functionality on the Selenium web form demo page by clicking a checkbox and submitting the form, then verifying the confirmation message

Starting URL: https://www.selenium.dev/selenium/web/web-form.html

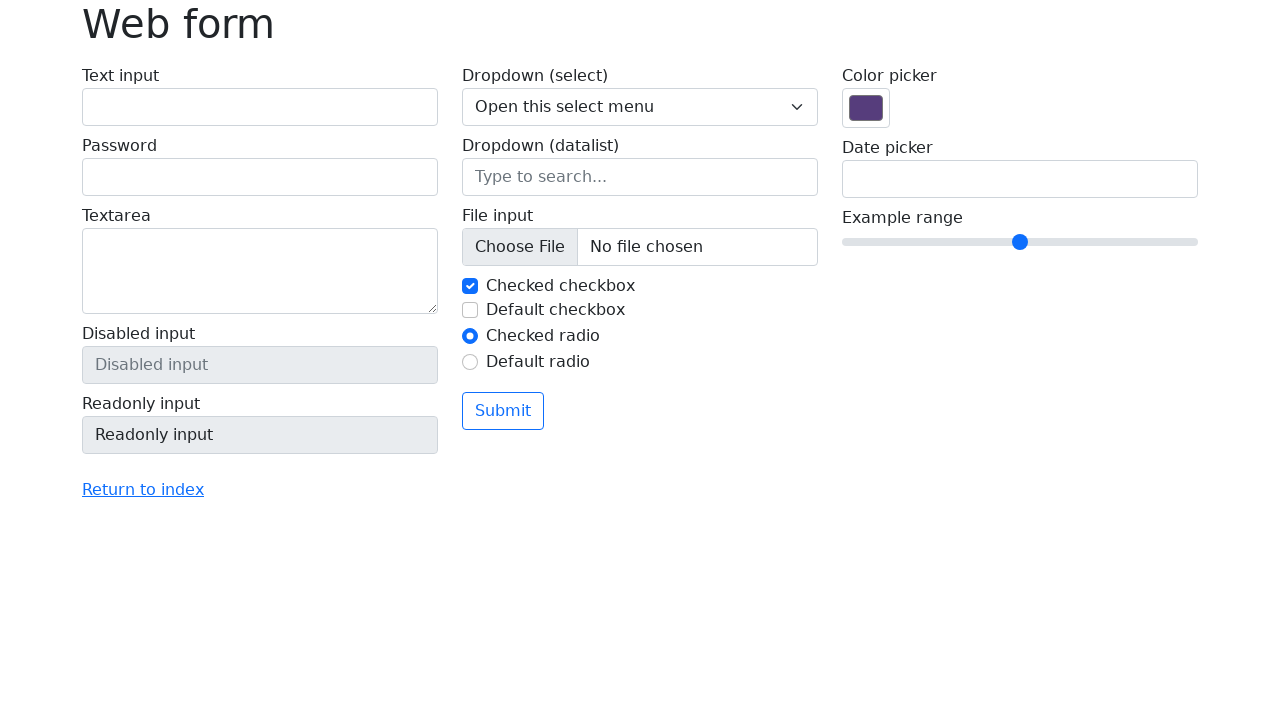

Navigated to Selenium web form demo page
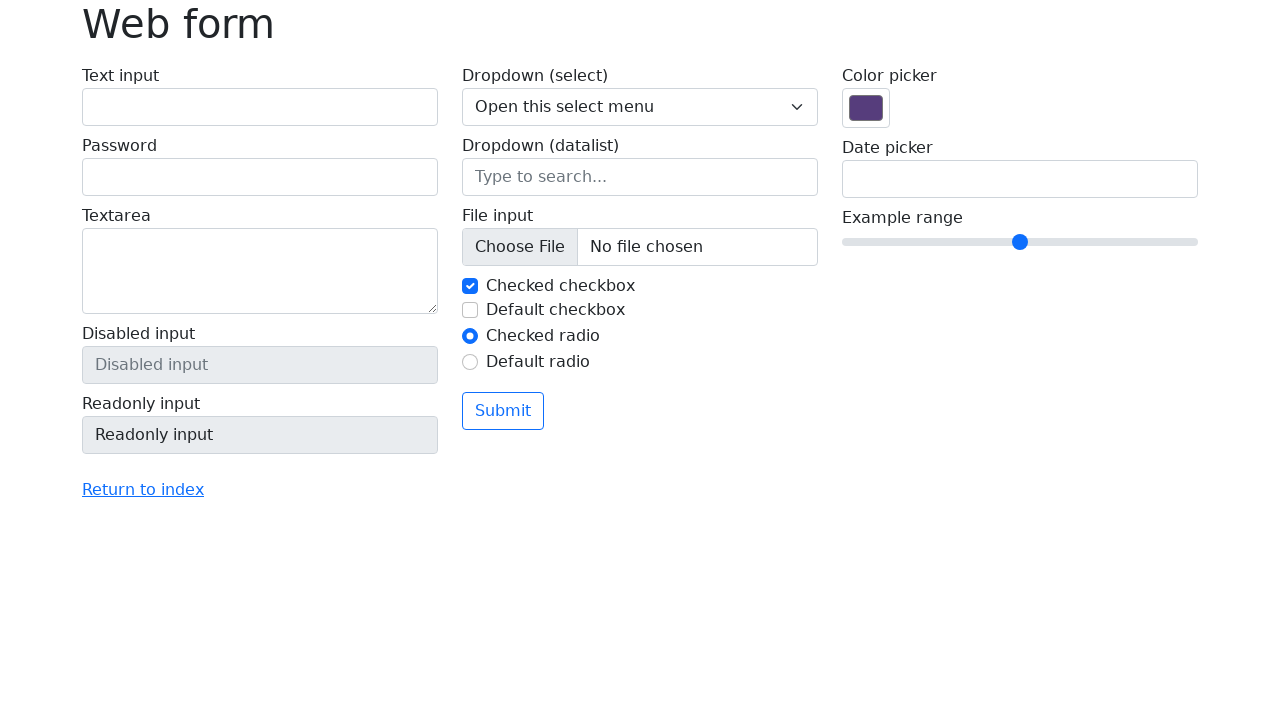

Clicked the checkbox element at (470, 310) on #my-check-2
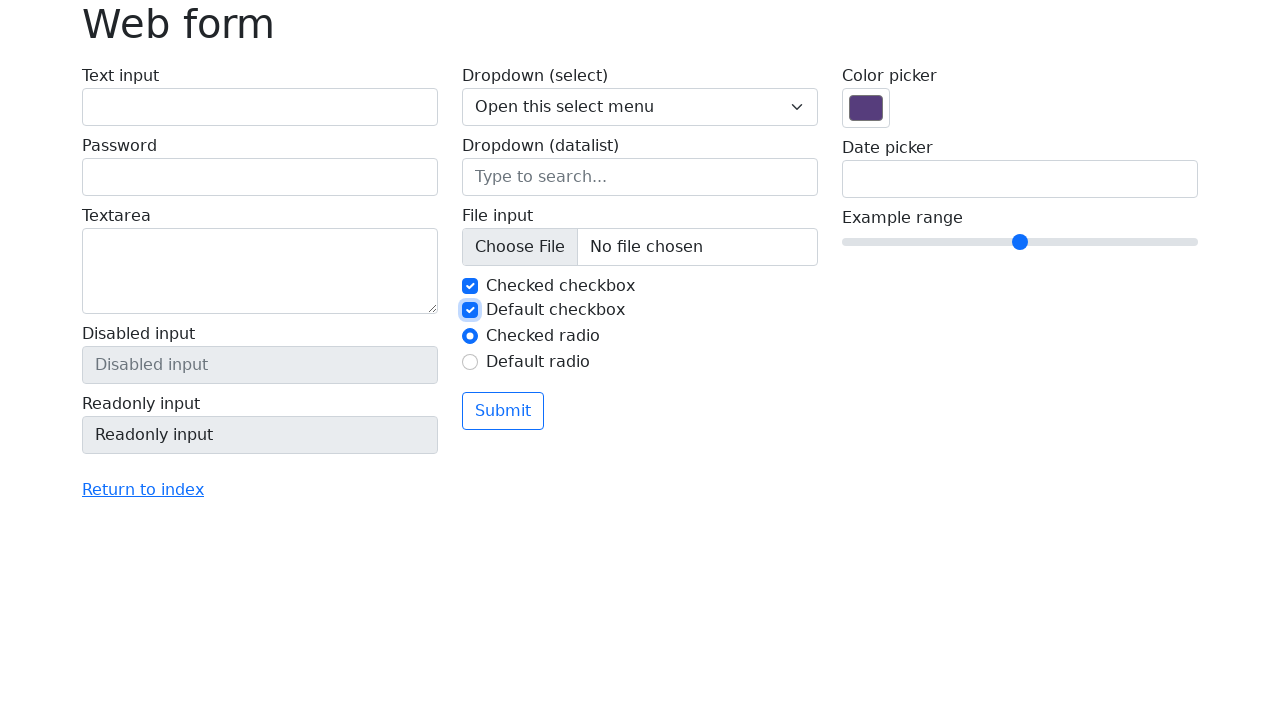

Clicked the submit button at (503, 411) on button.btn.btn-outline-primary.mt-3
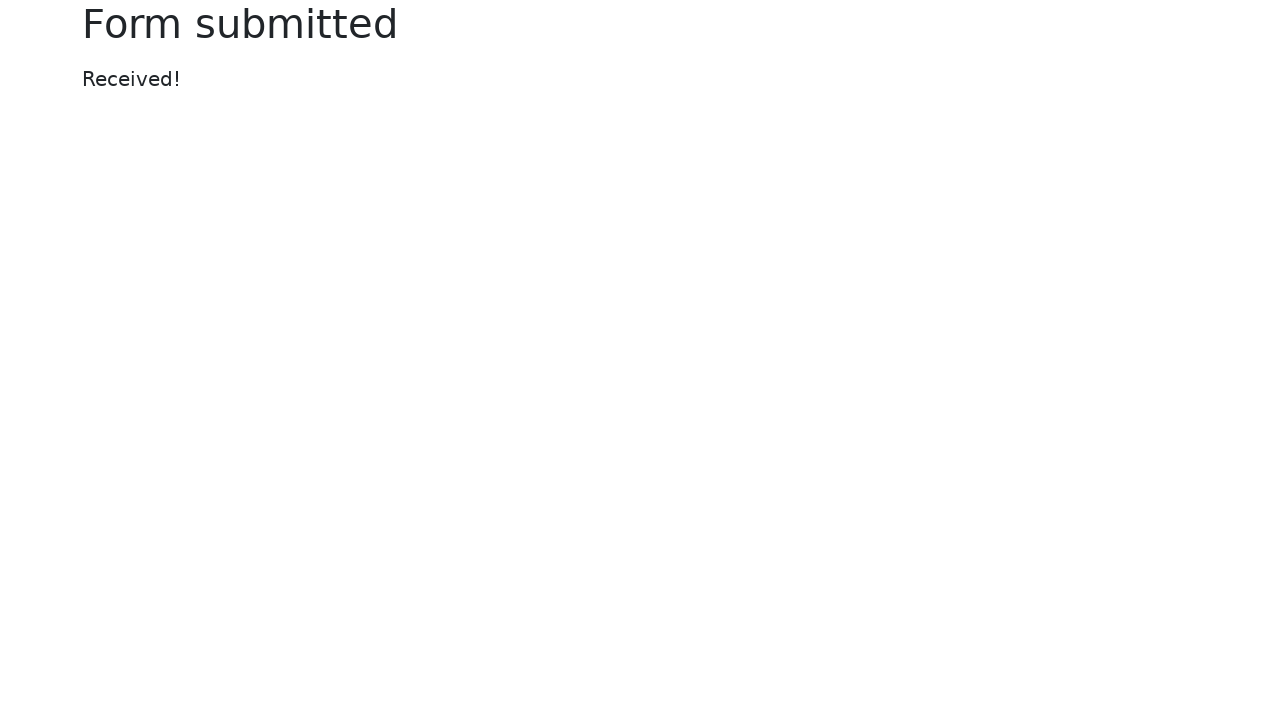

Confirmation message appeared
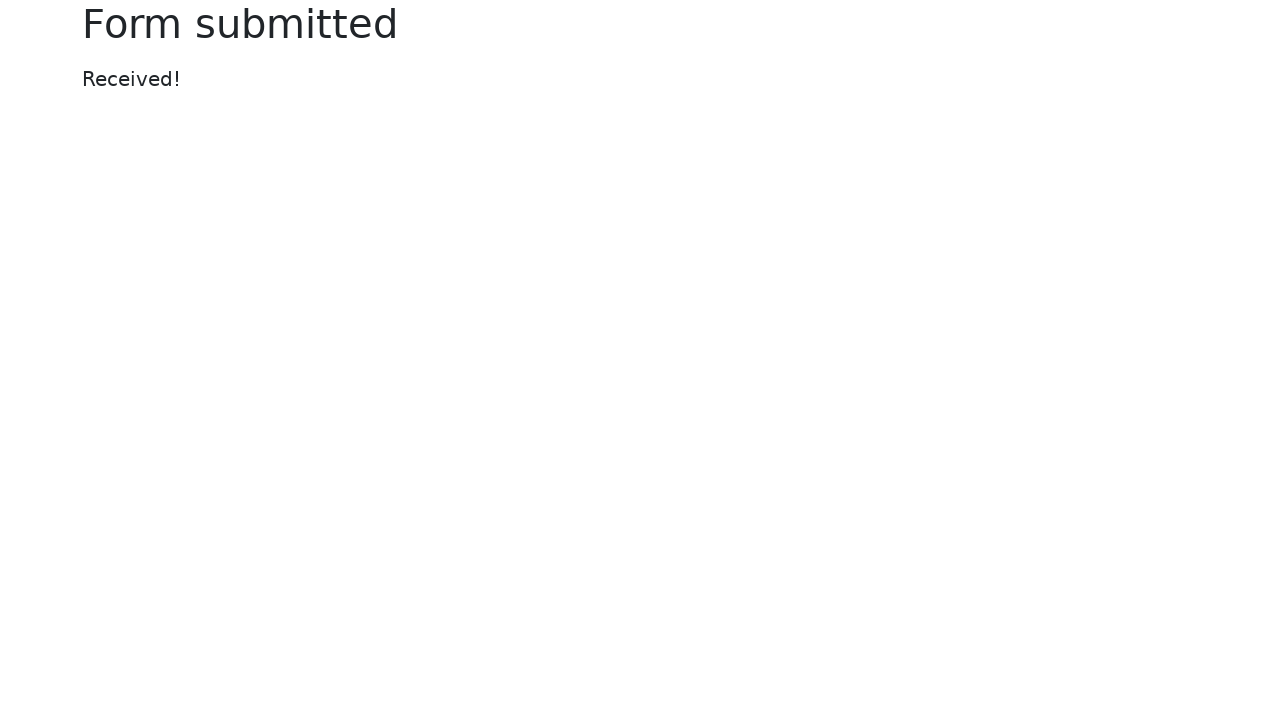

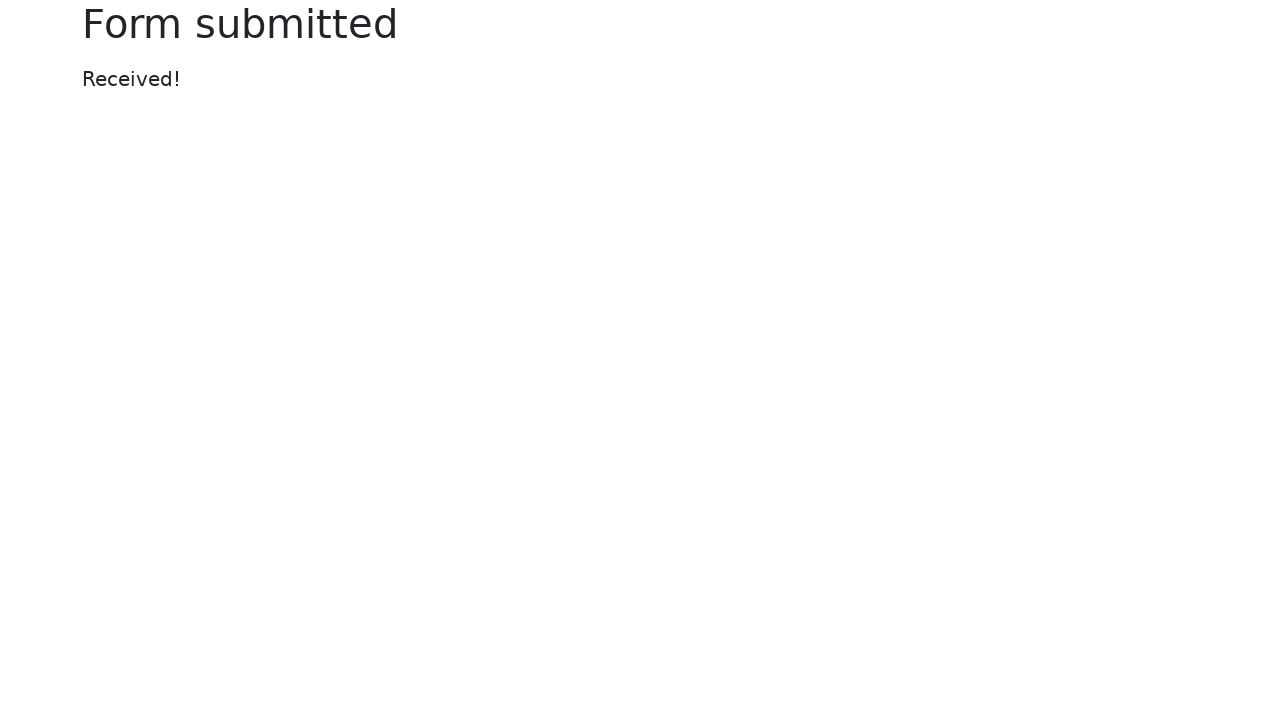